Tests handling of JavaScript prompt popup by clicking a button to trigger the prompt, entering text, and accepting the alert

Starting URL: https://www.w3schools.com/js/tryit.asp?filename=tryjs_prompt

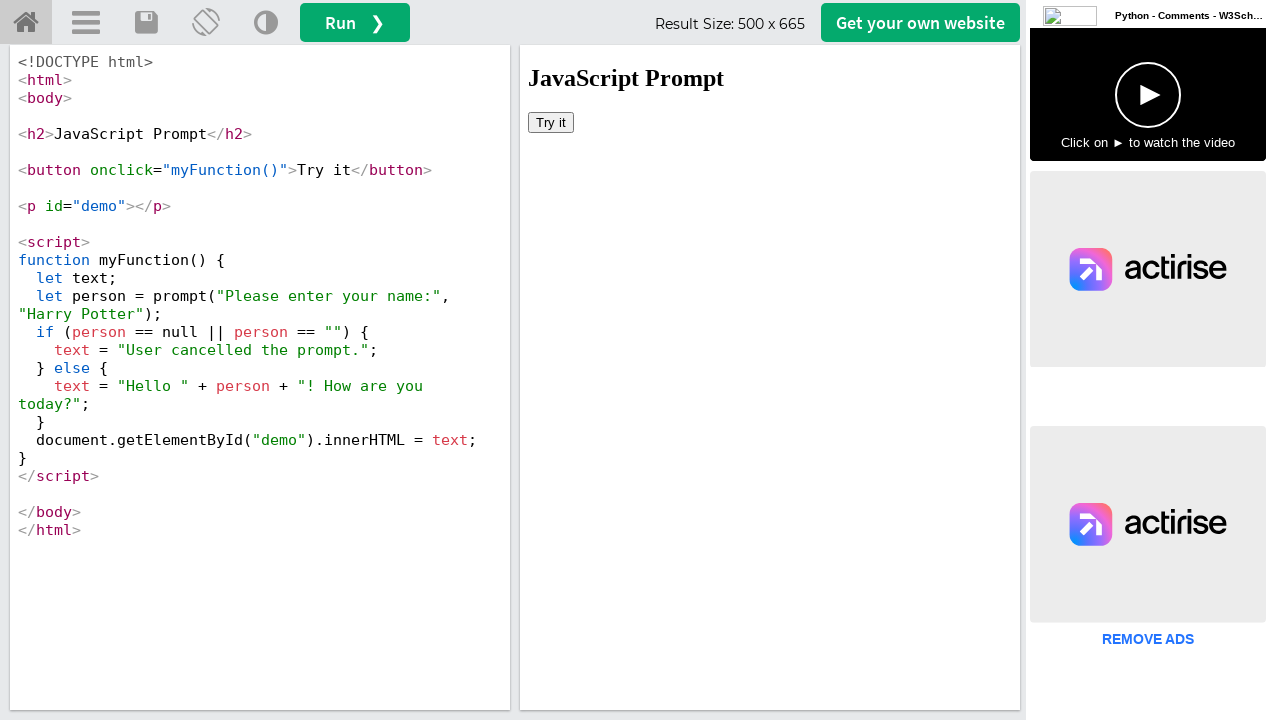

Located iframe with ID 'iframeResult' containing the demo
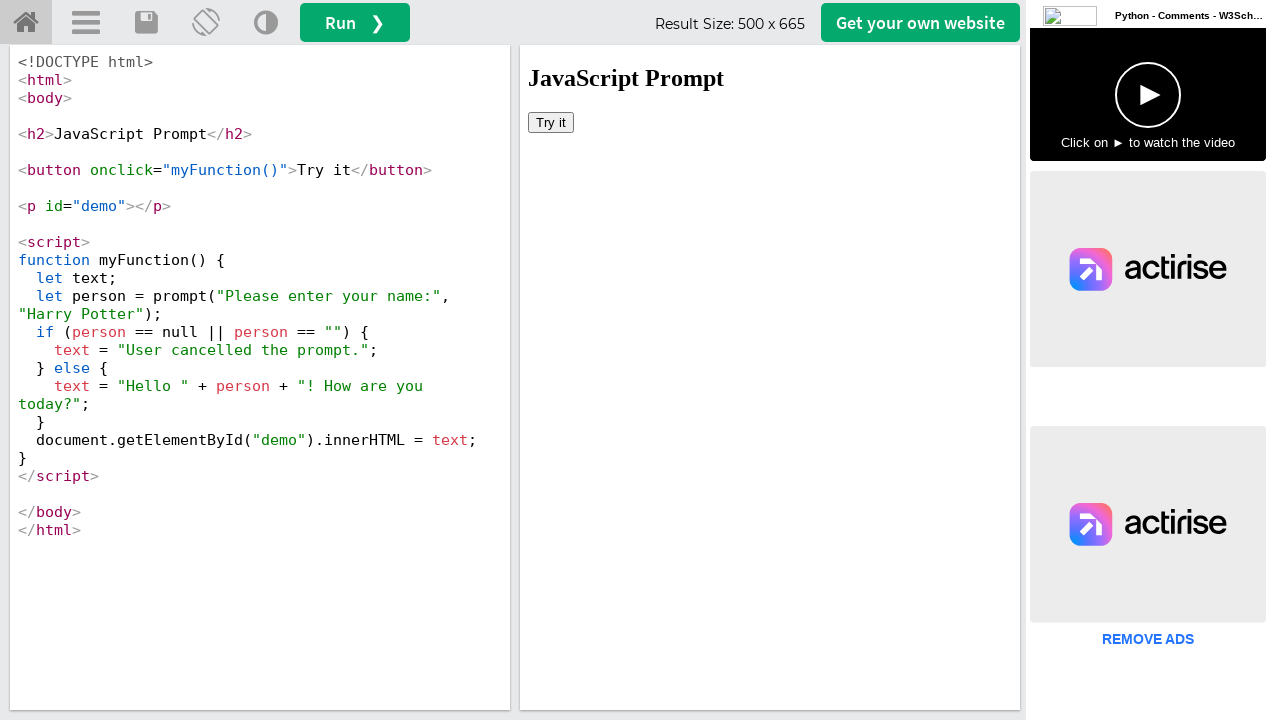

Clicked button to trigger prompt popup at (551, 122) on #iframeResult >> internal:control=enter-frame >> body > button
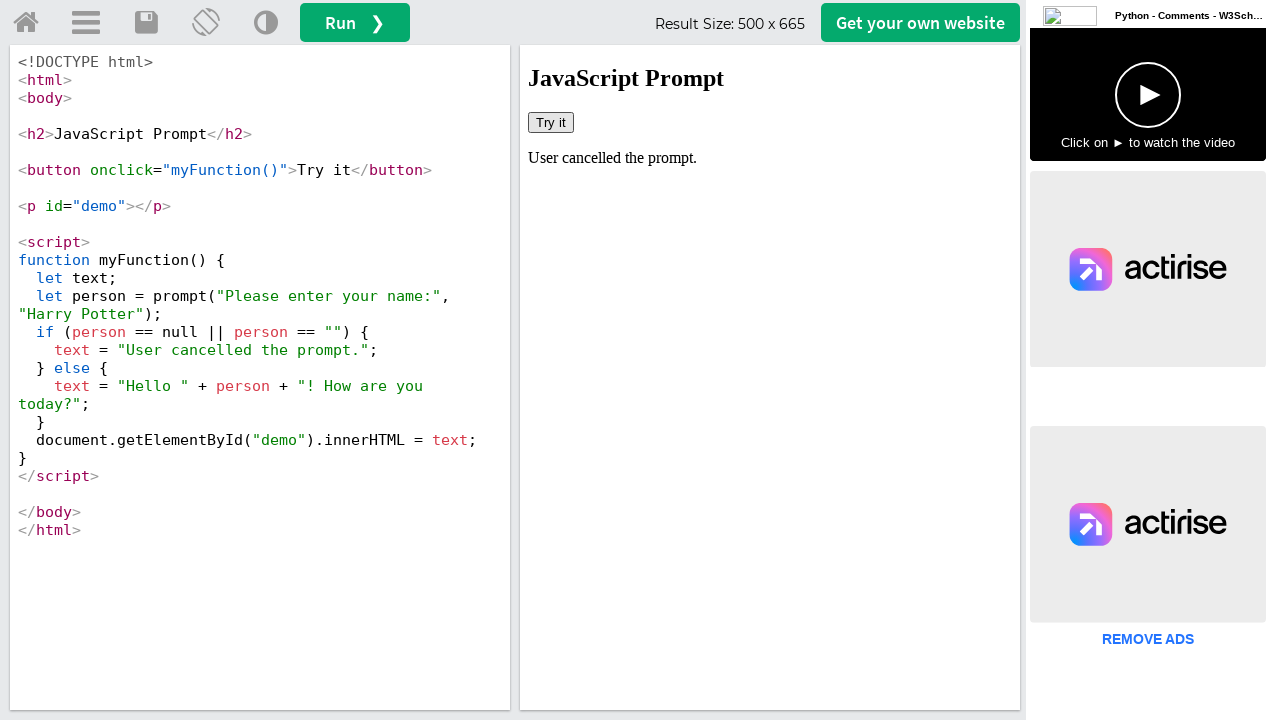

Set up dialog handler to accept prompt with text 'believe in yourself'
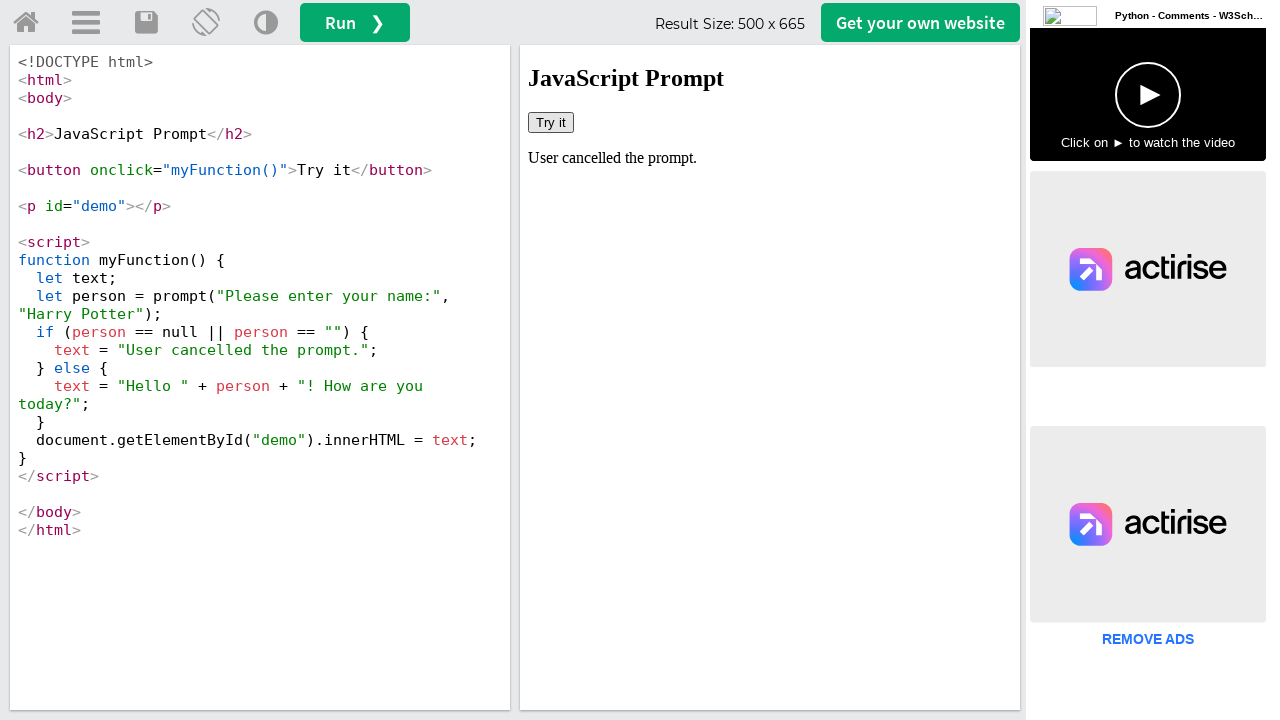

Clicked button again to trigger prompt popup with dialog handler active at (551, 122) on #iframeResult >> internal:control=enter-frame >> body > button
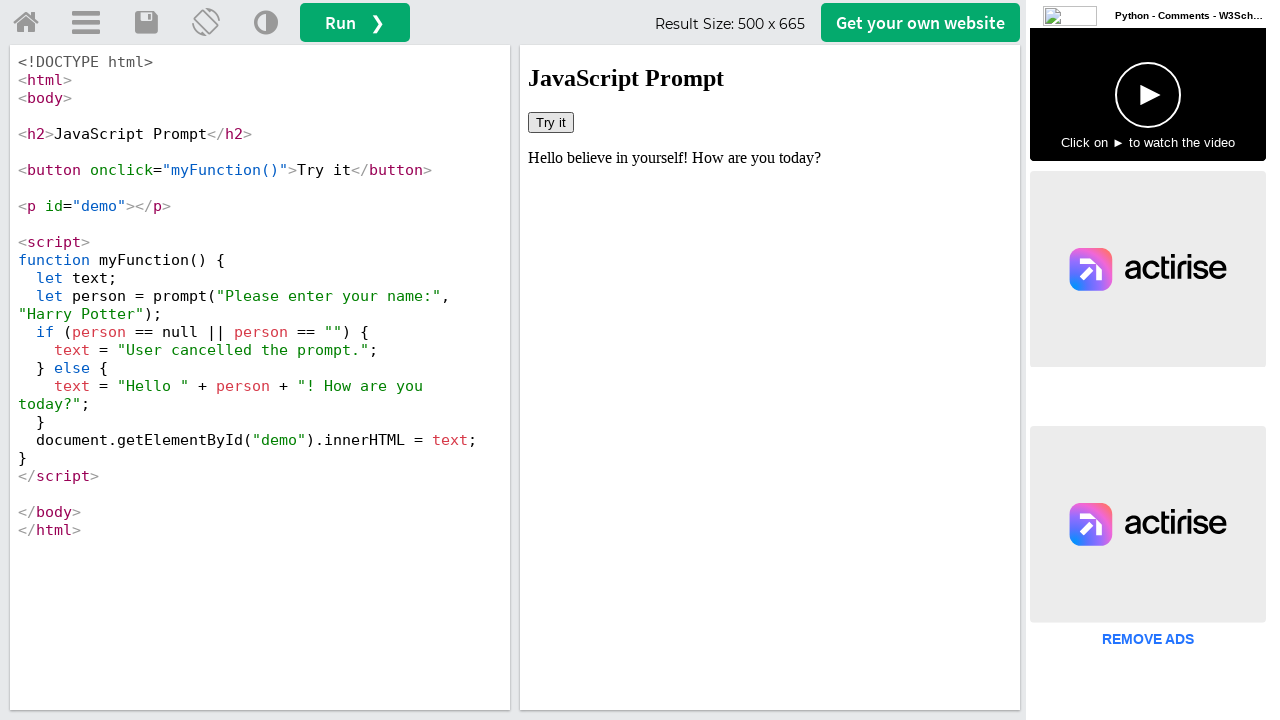

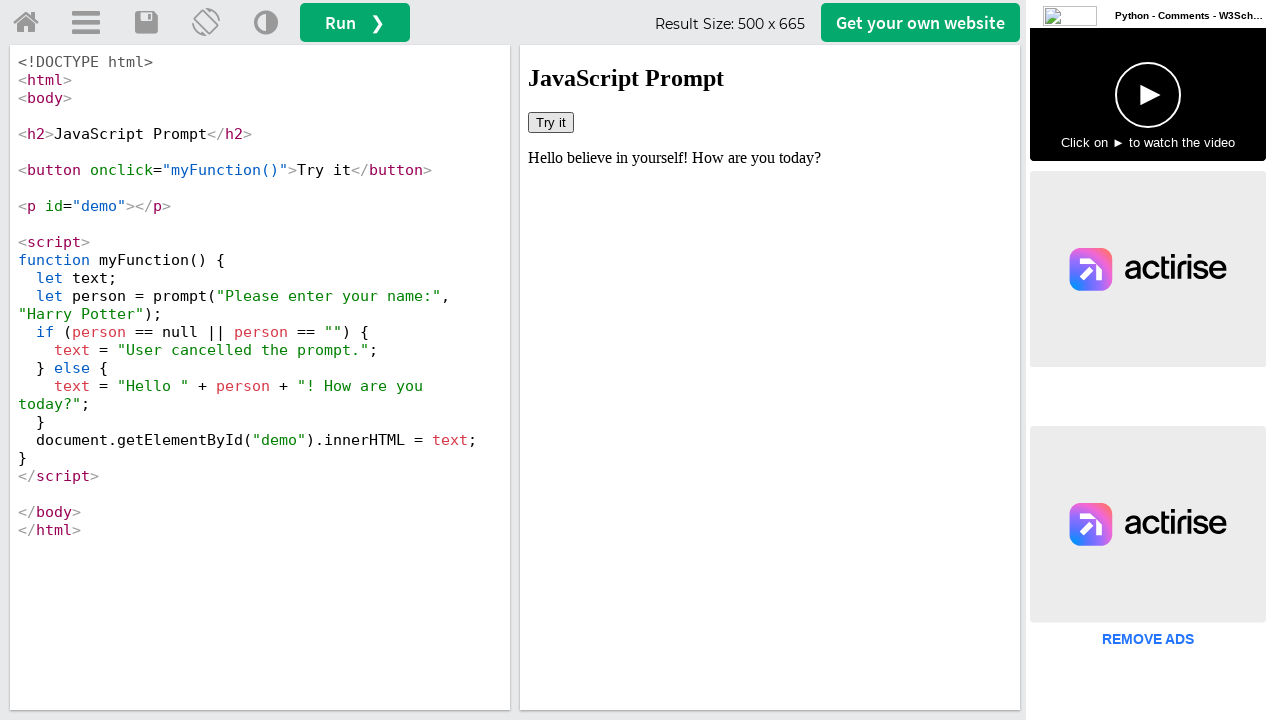